Tests checkbox selection functionality by clicking checkboxes and verifying their selected states toggle correctly

Starting URL: http://the-internet.herokuapp.com/checkboxes

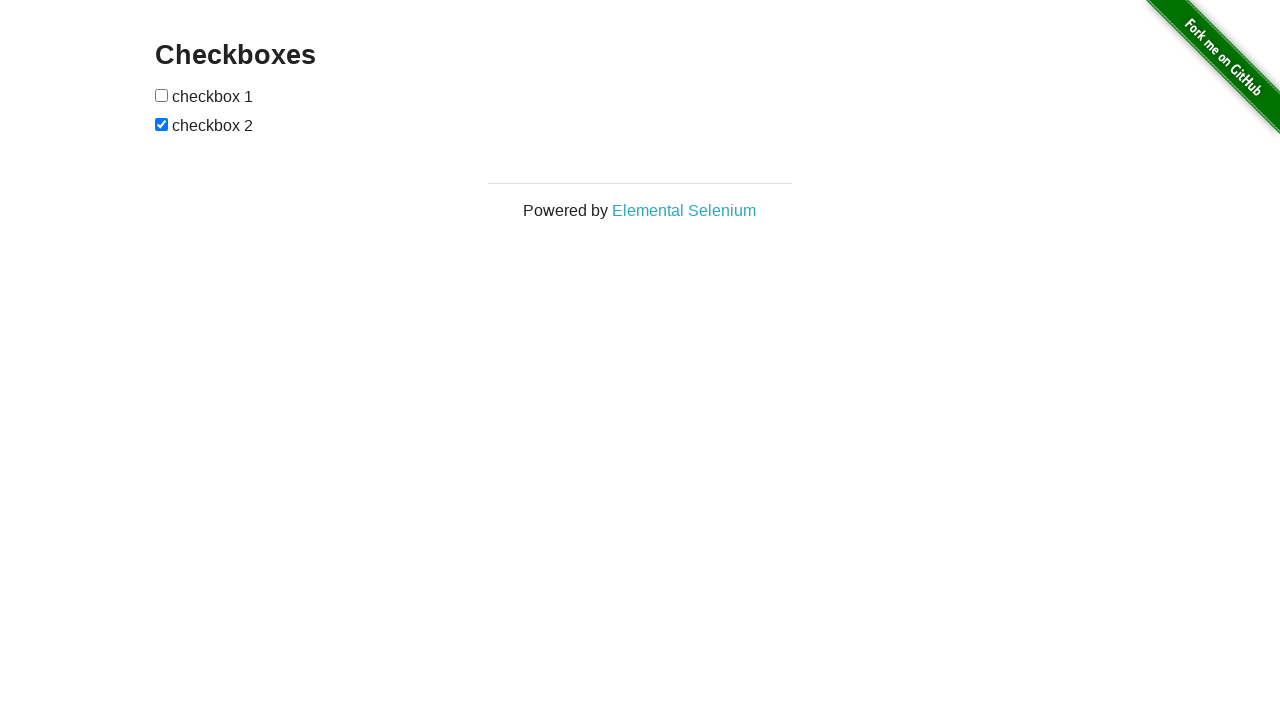

Waited for checkboxes to load on the page
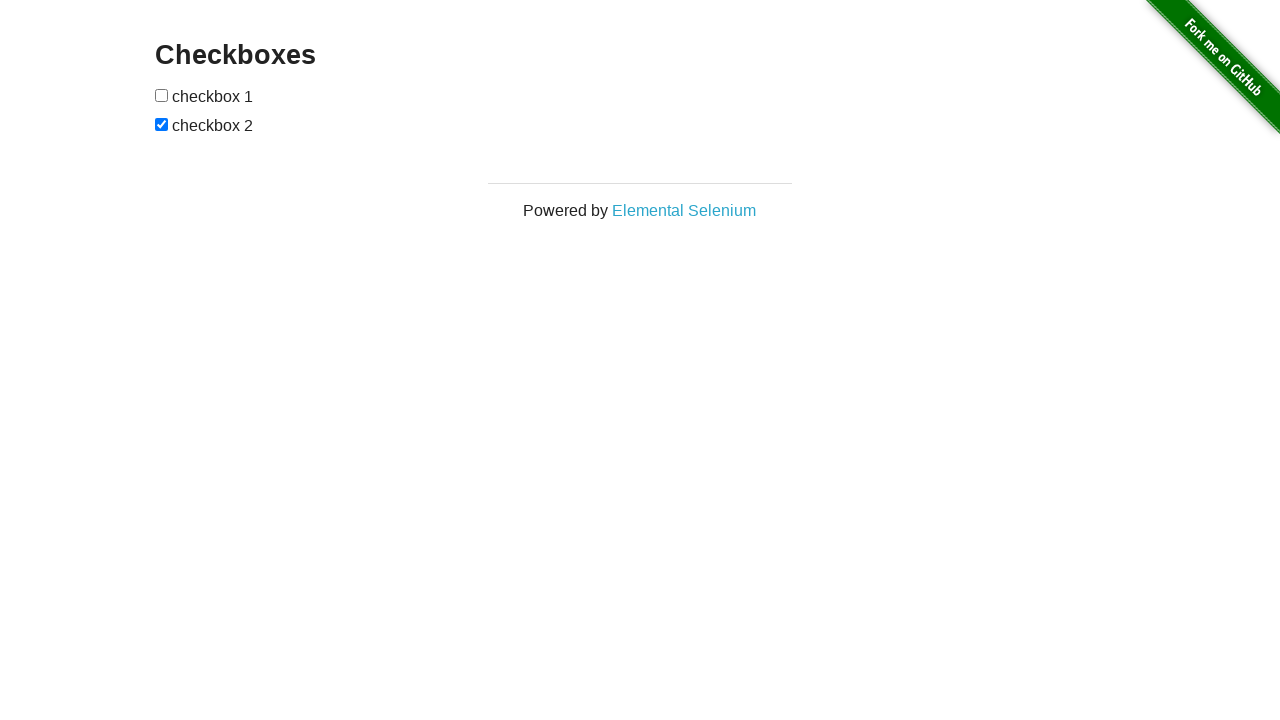

Located all checkbox elements on the page
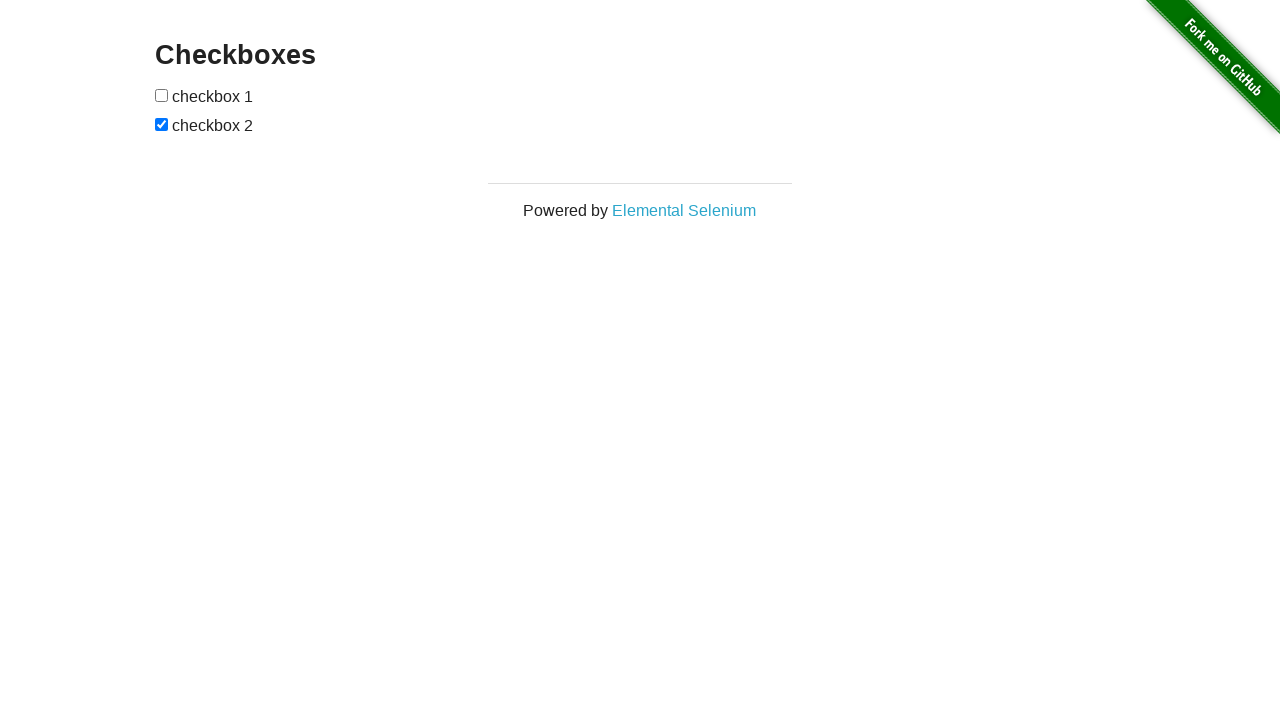

Verified first checkbox is not selected initially
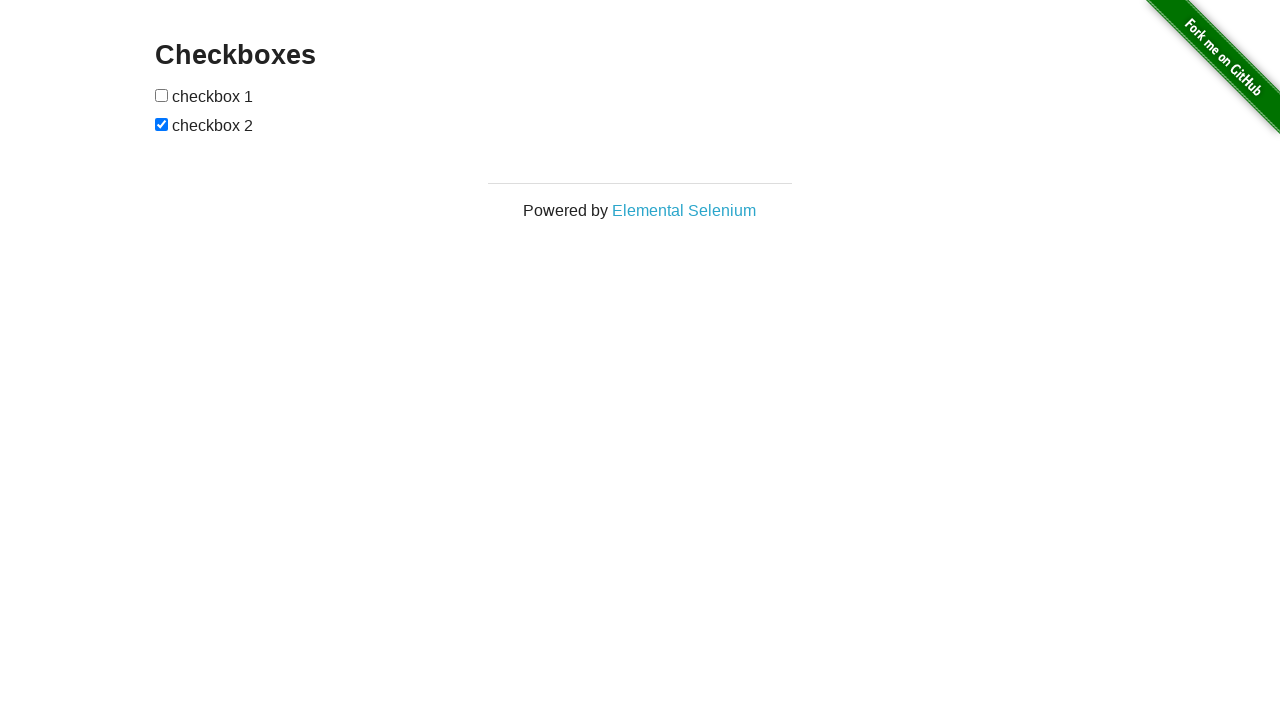

Clicked the first checkbox to select it at (162, 95) on input[type='checkbox'] >> nth=0
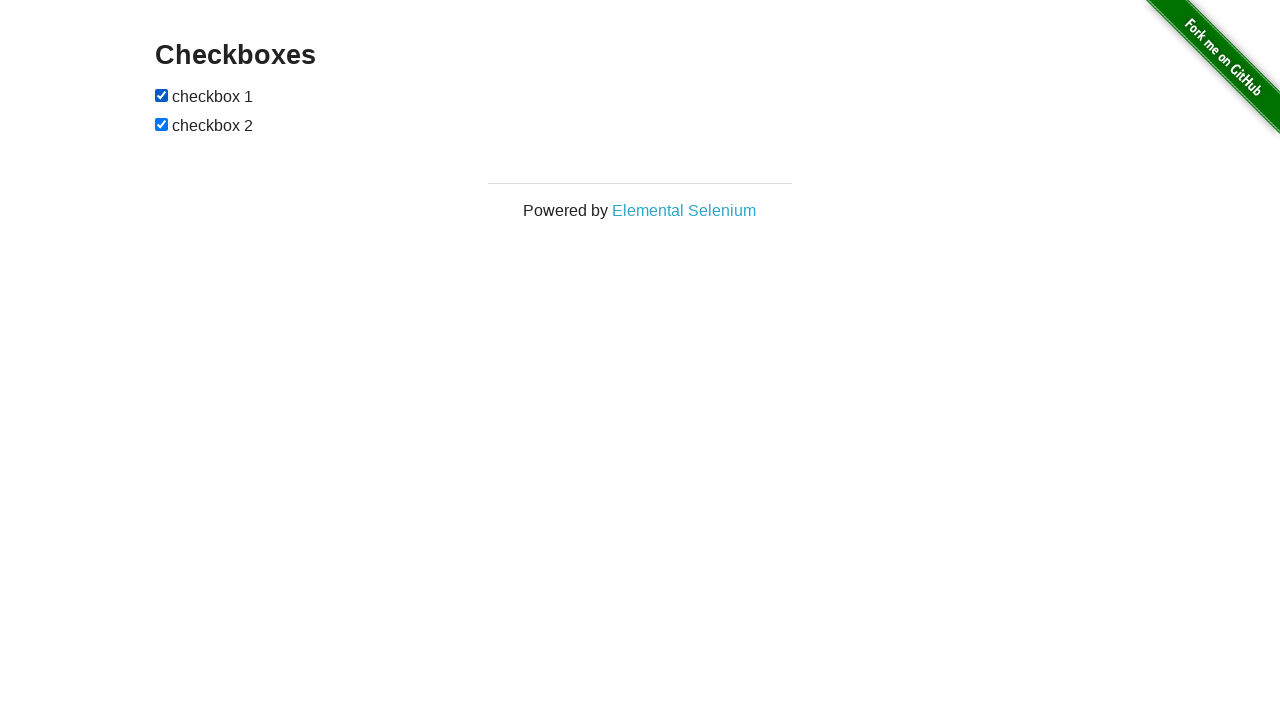

Verified first checkbox is now selected
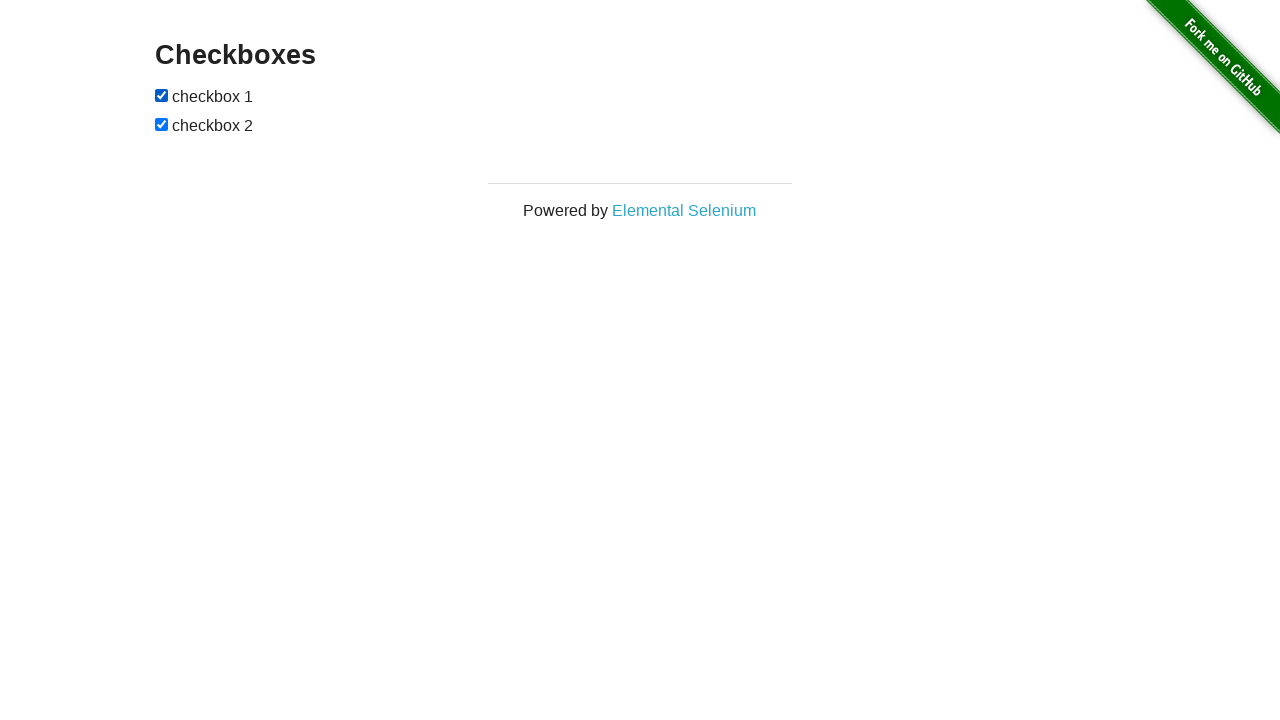

Verified second checkbox is selected initially
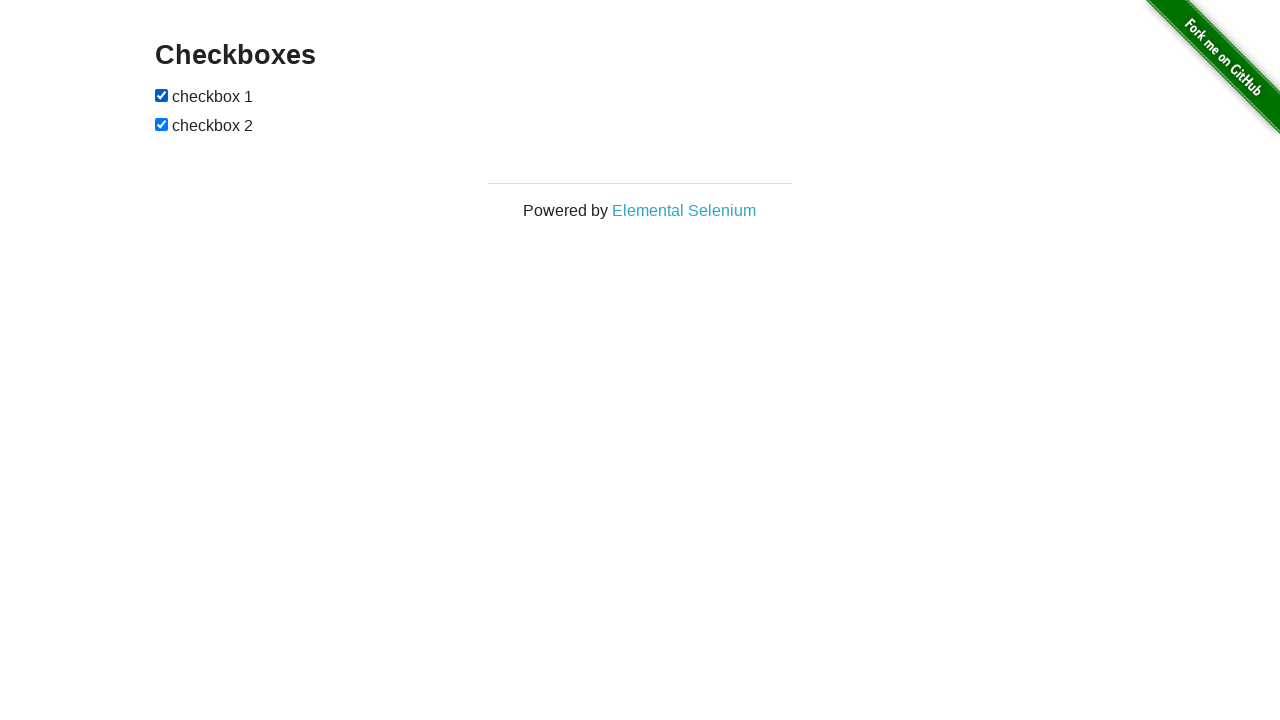

Clicked the second checkbox to deselect it at (162, 124) on input[type='checkbox'] >> nth=1
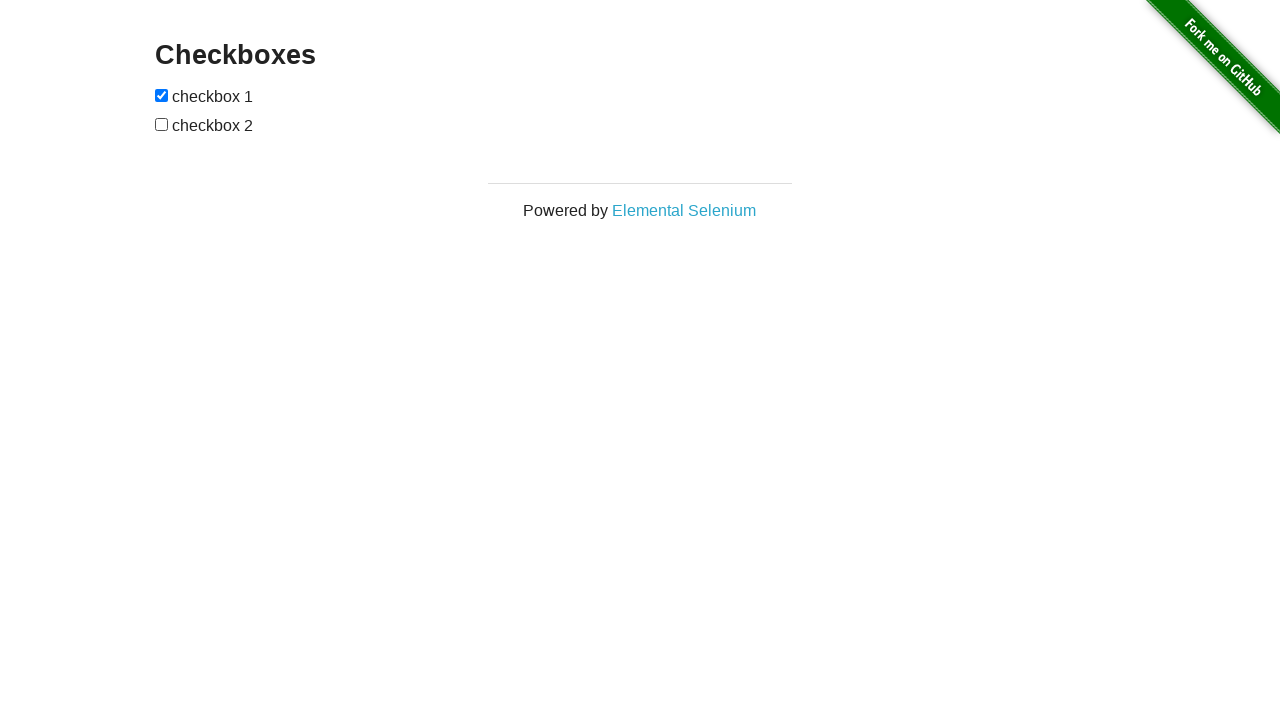

Verified second checkbox is now deselected
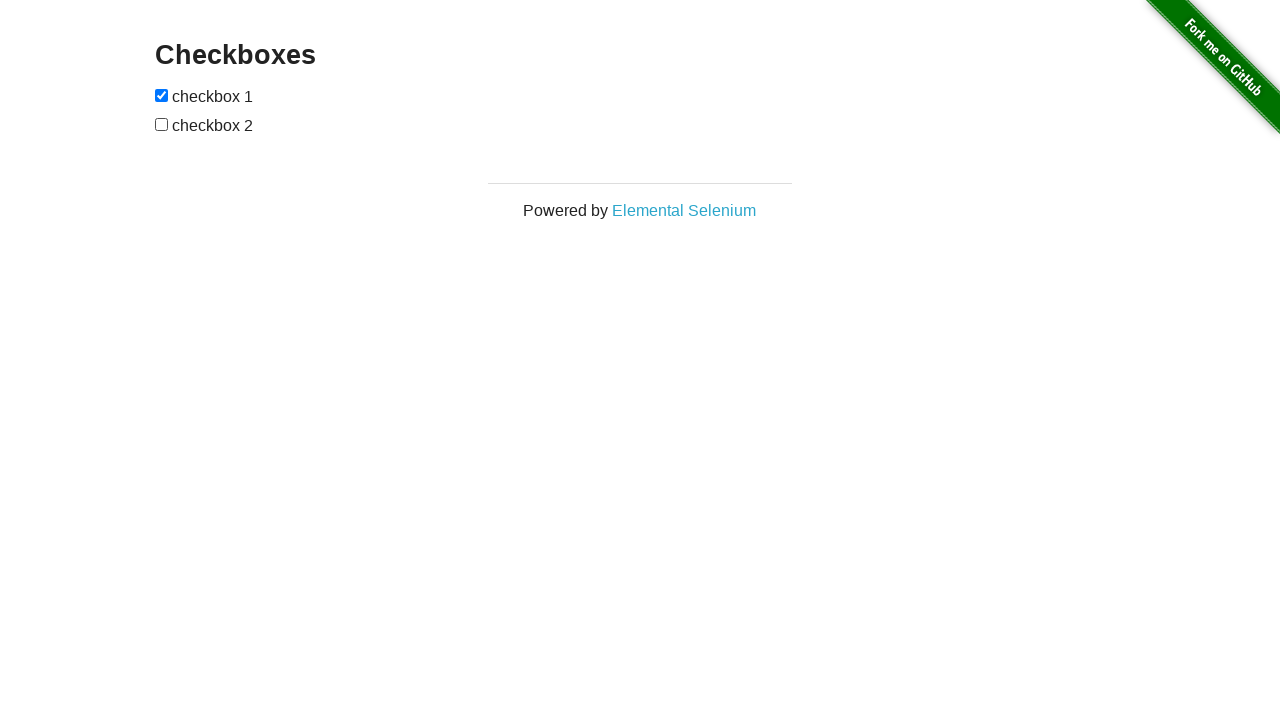

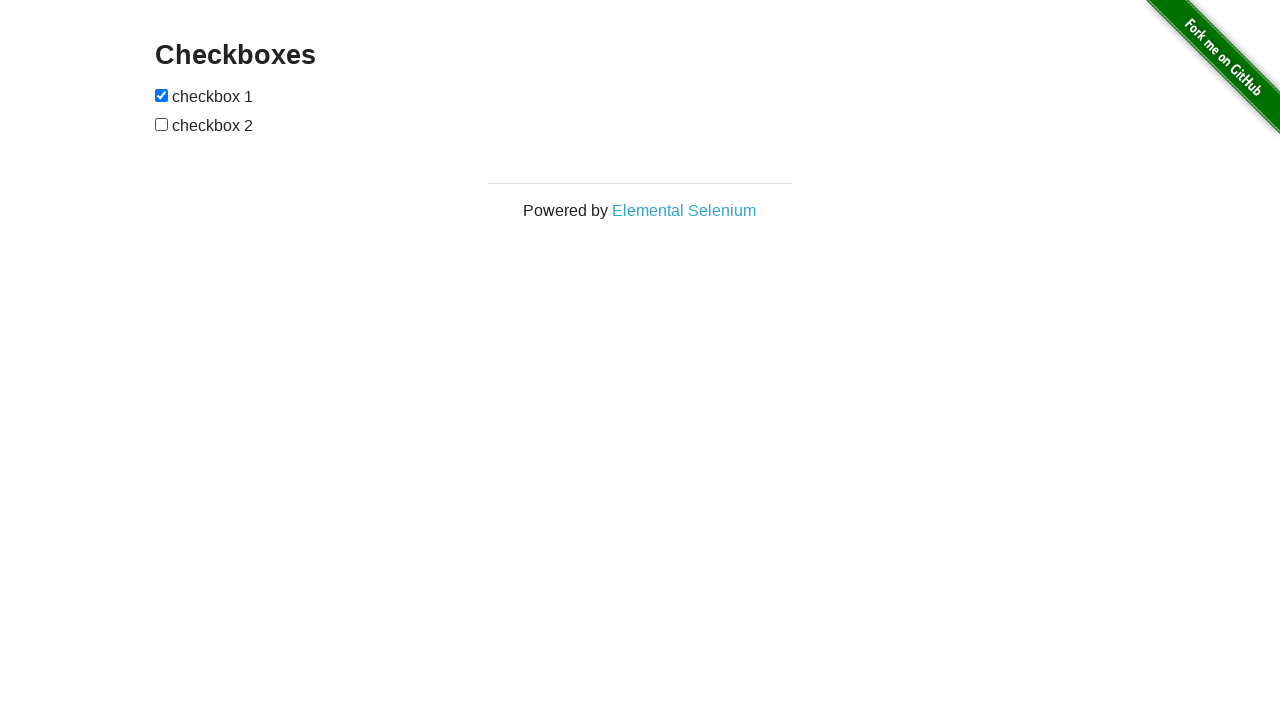